Tests click and hold functionality on an element and verifies the status changes to "focused"

Starting URL: https://www.selenium.dev/selenium/web/mouse_interaction.html

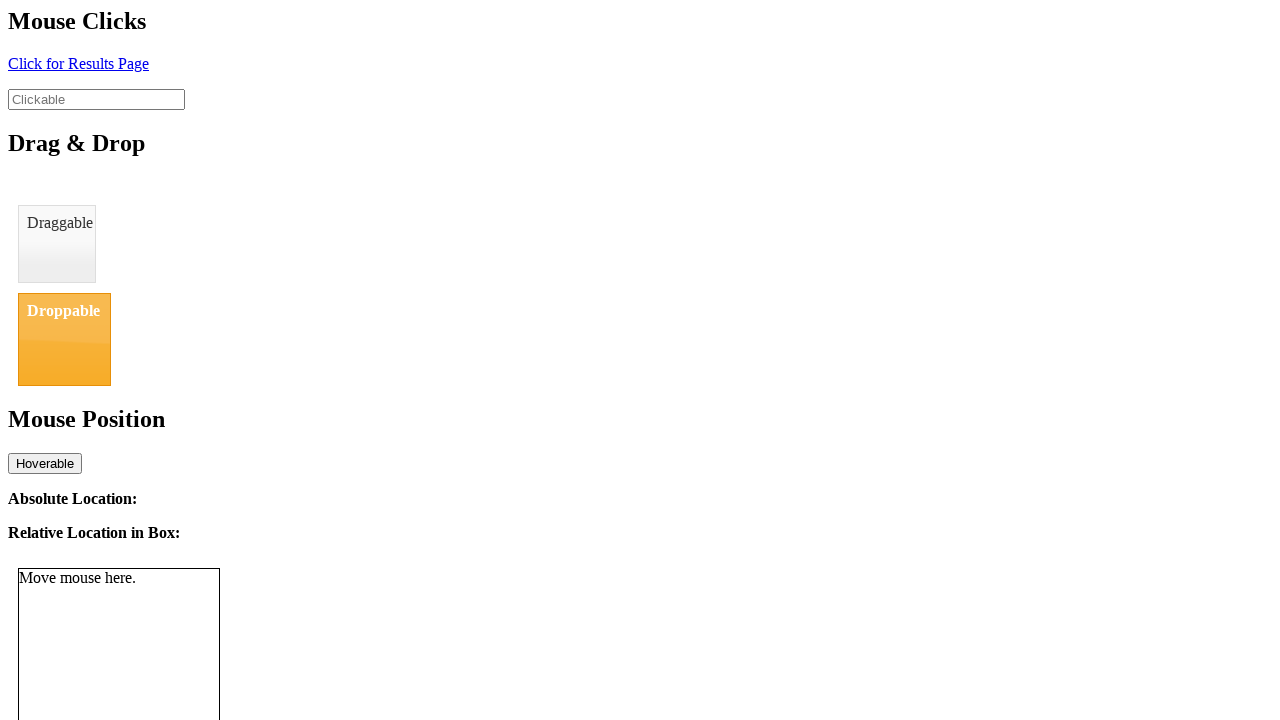

Navigated to mouse interaction test page
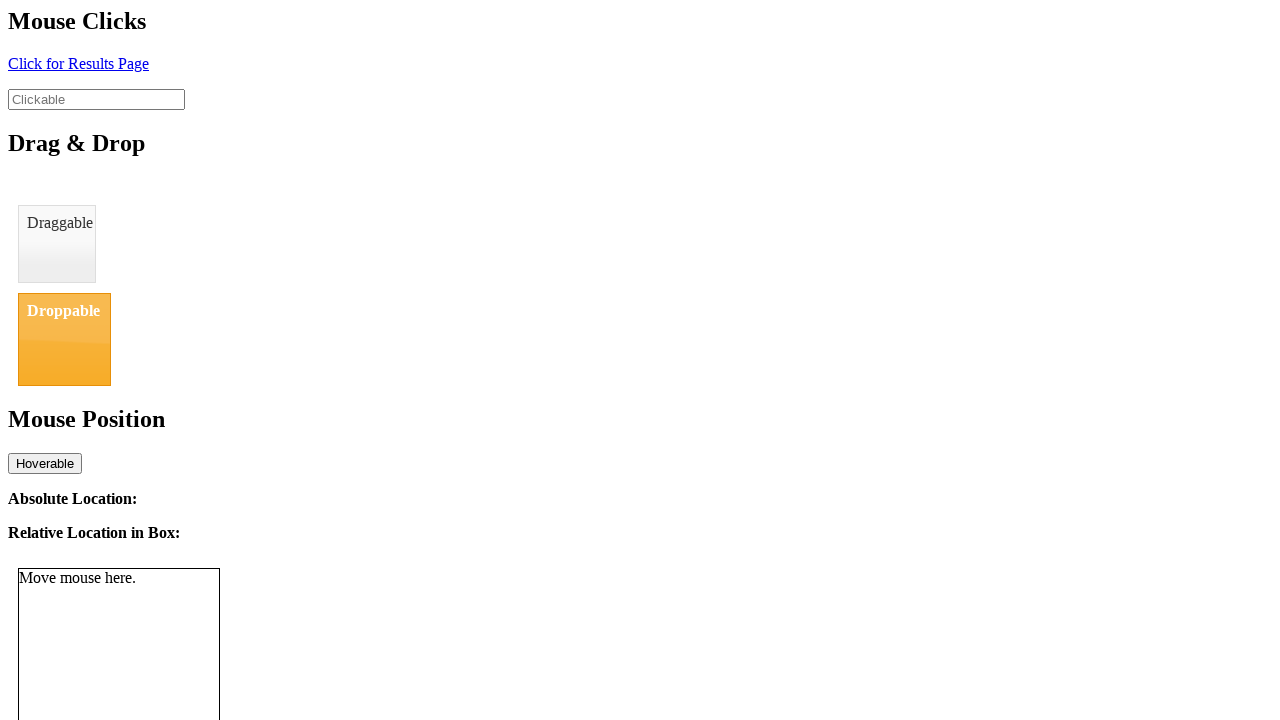

Located clickable element with ID 'clickable'
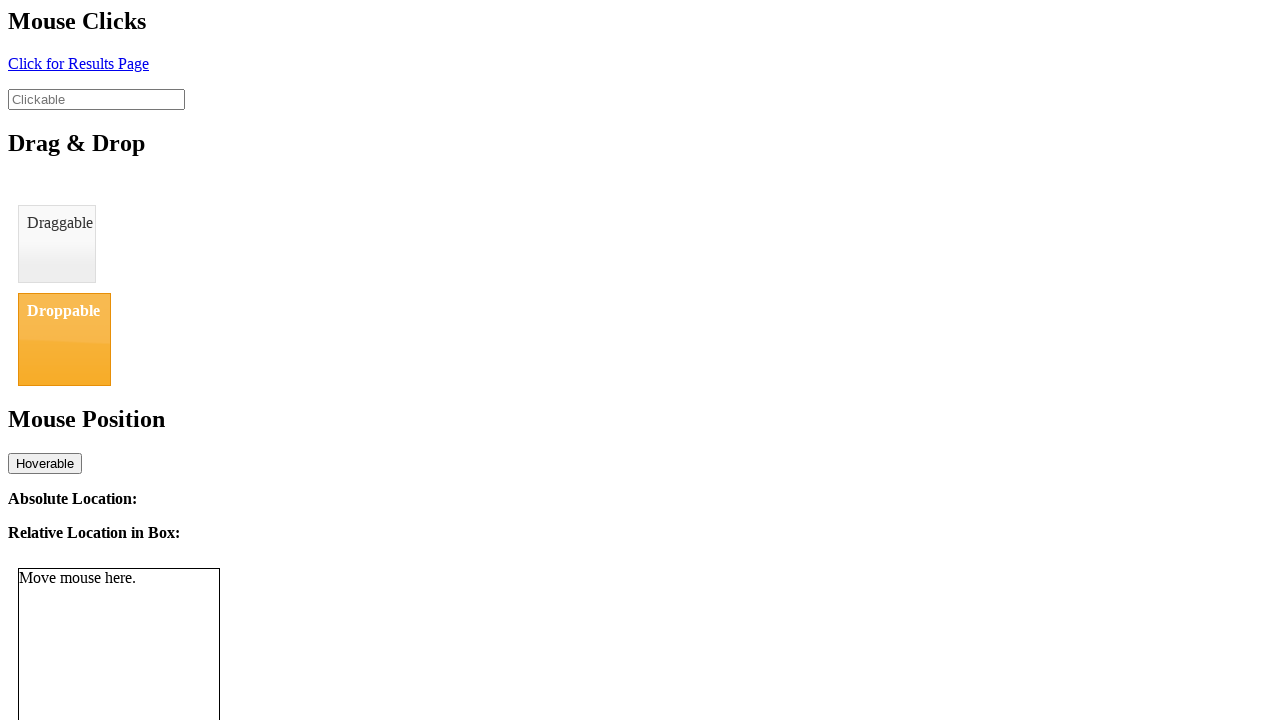

Hovered over clickable element at (96, 99) on #clickable
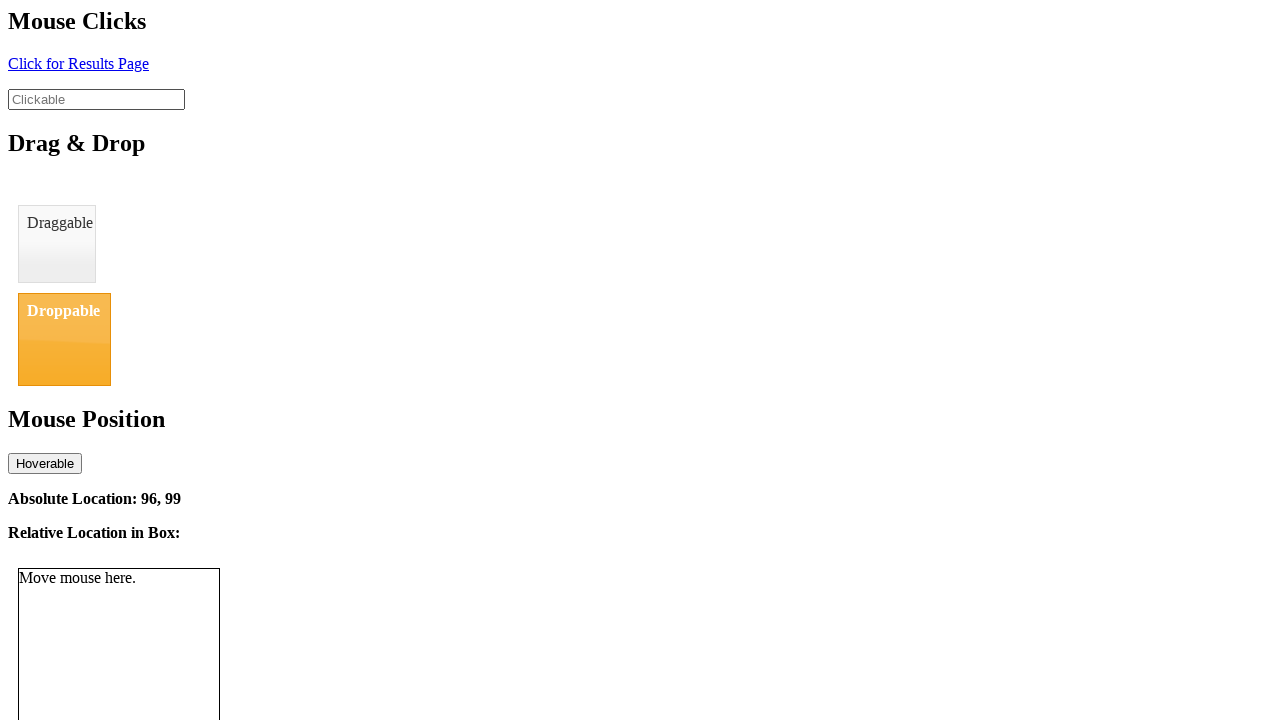

Performed mouse down (click and hold) action at (96, 99)
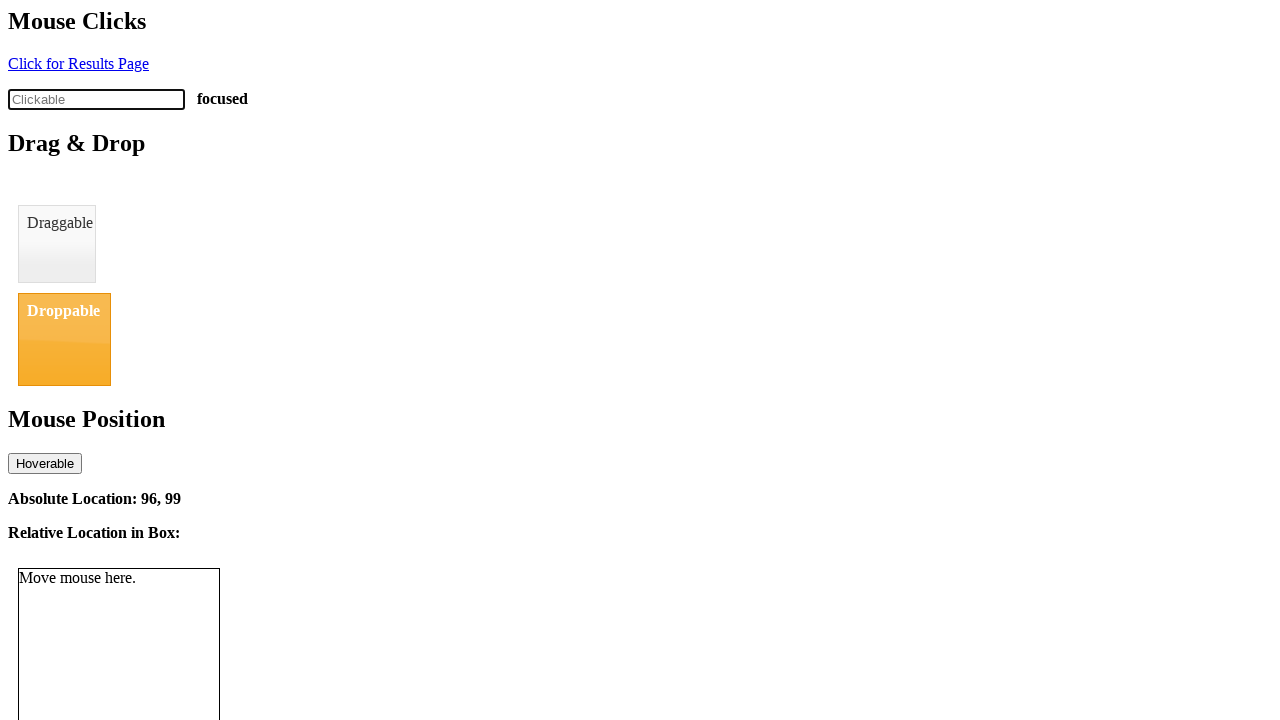

Retrieved status text from click-status element
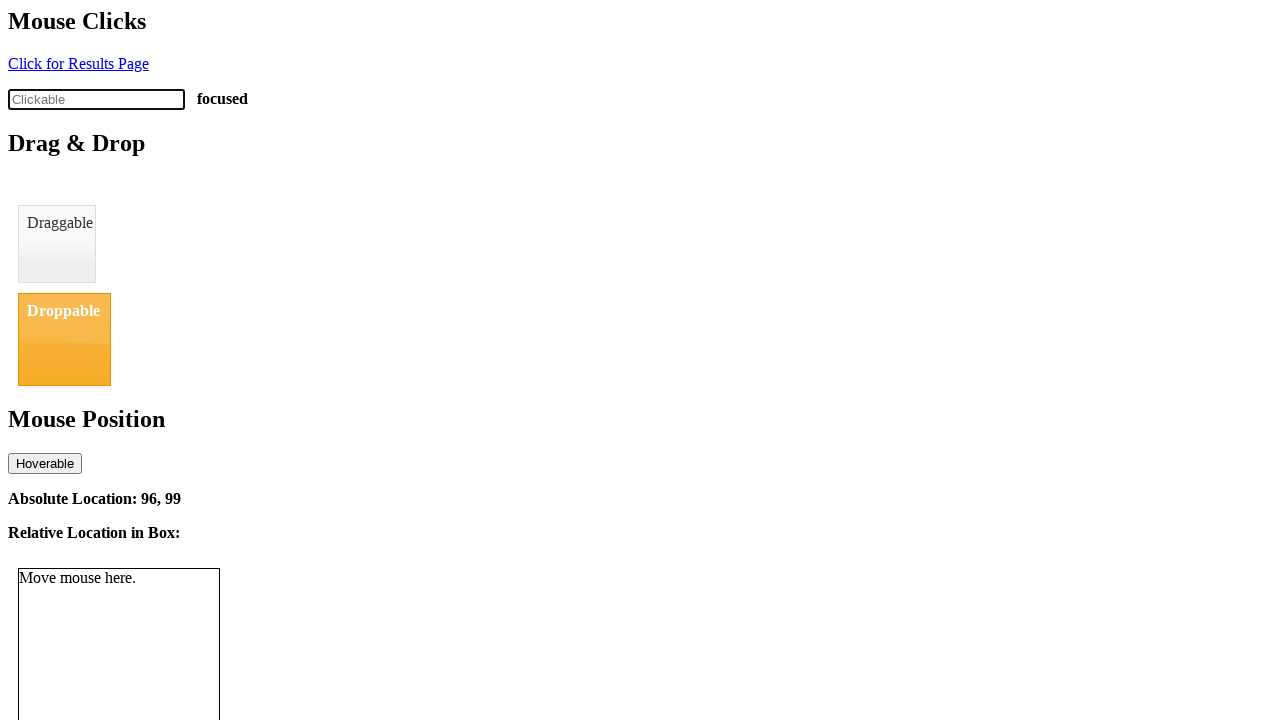

Verified status changed to 'focused'
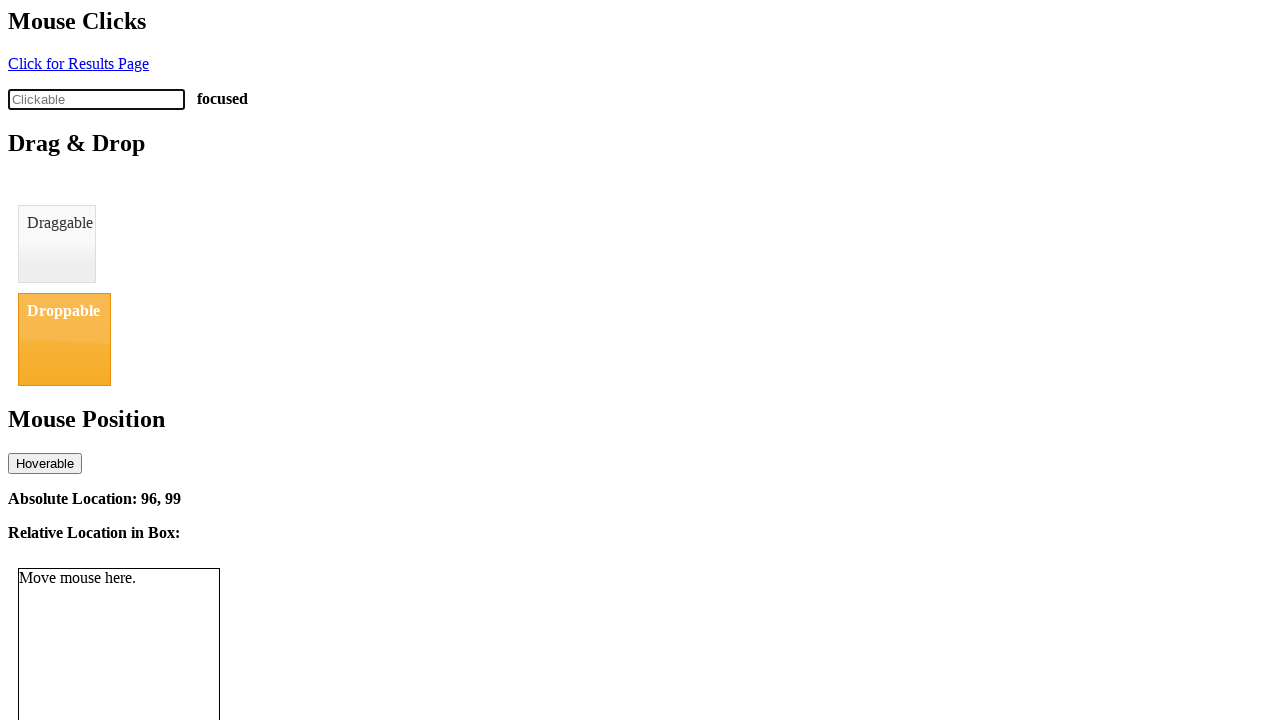

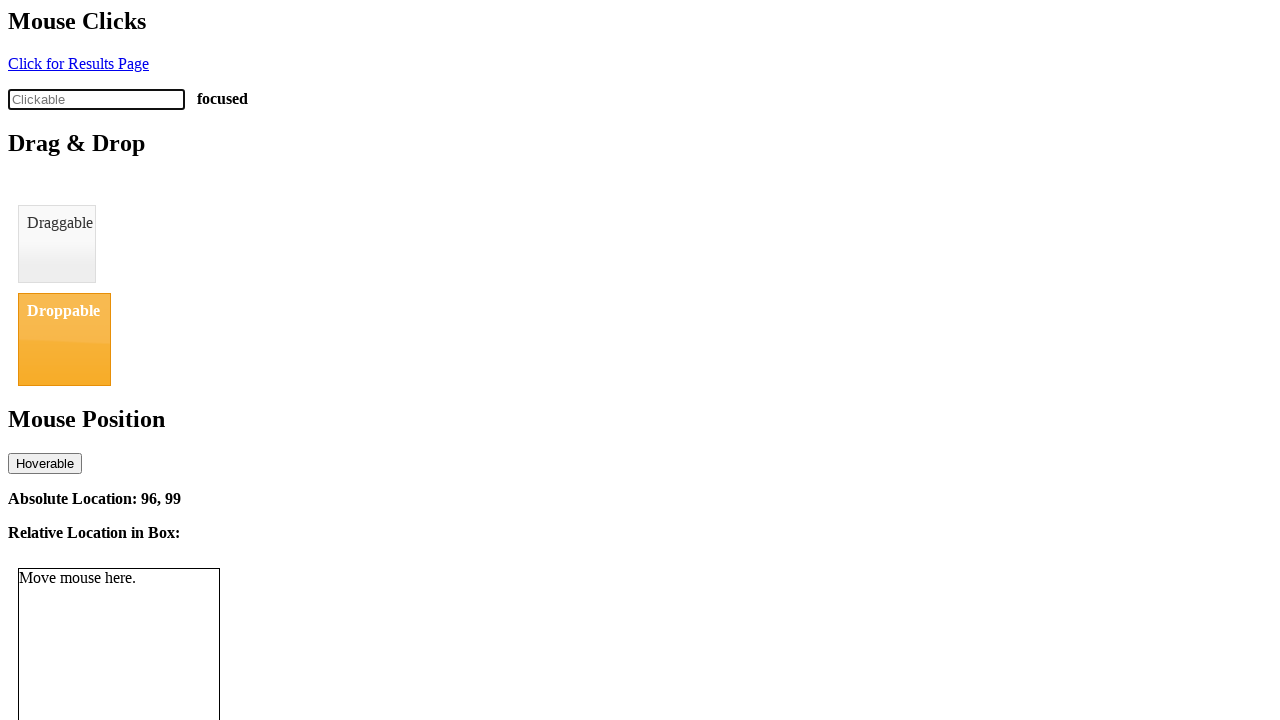